Tests JavaScript alert functionality by clicking on alert button, verifying the alert text, and accepting it

Starting URL: https://testotomasyonu.com/javascriptAlert

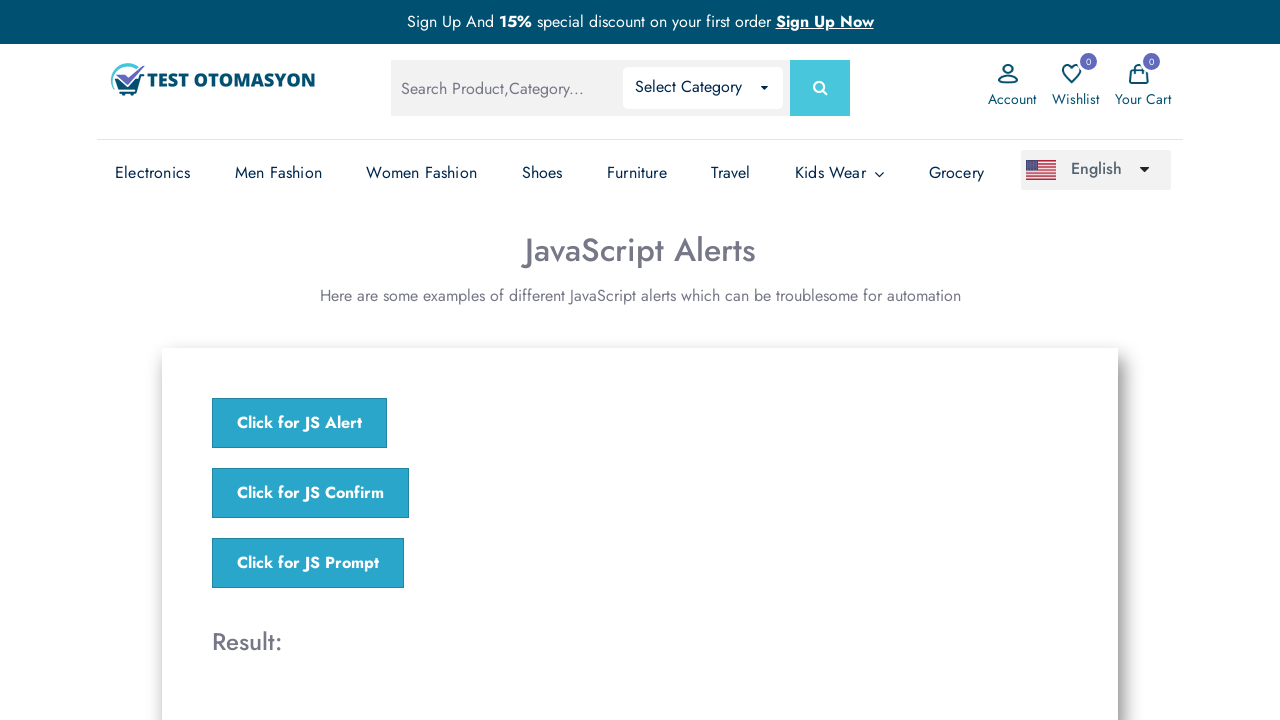

Clicked the JavaScript alert button at (300, 423) on button[onclick='jsAlert()']
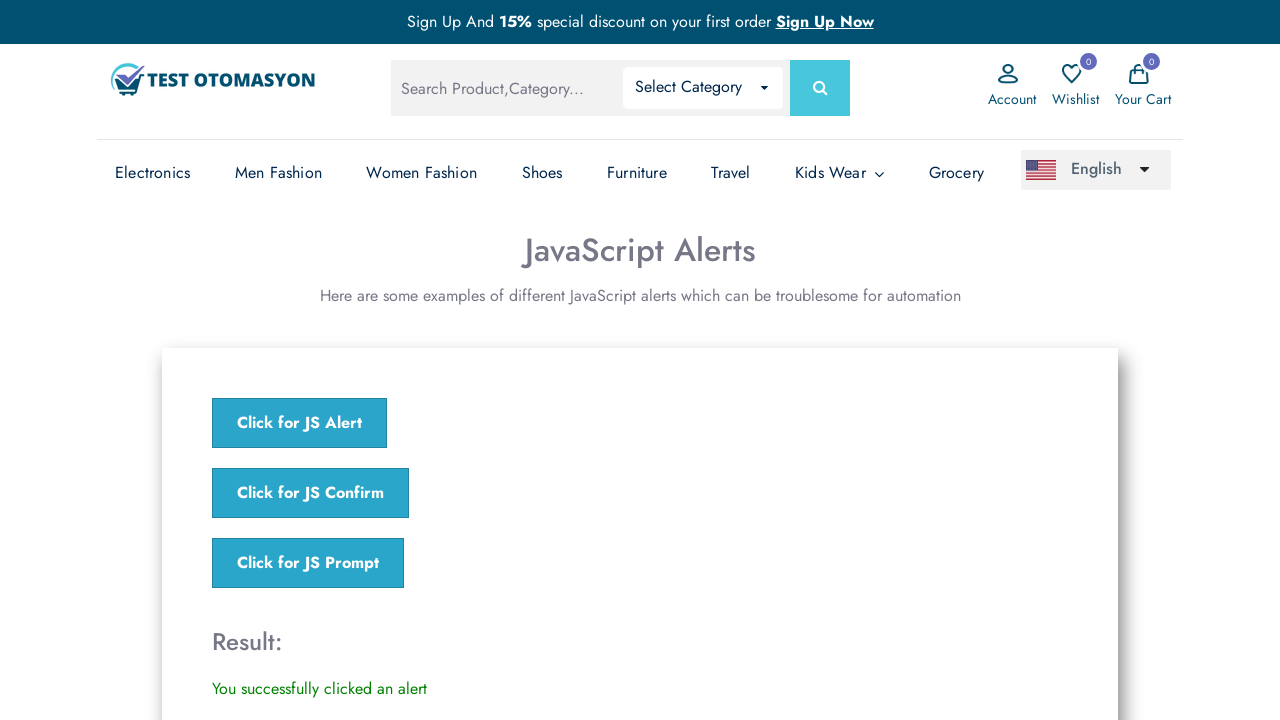

Set up dialog handler to accept alert
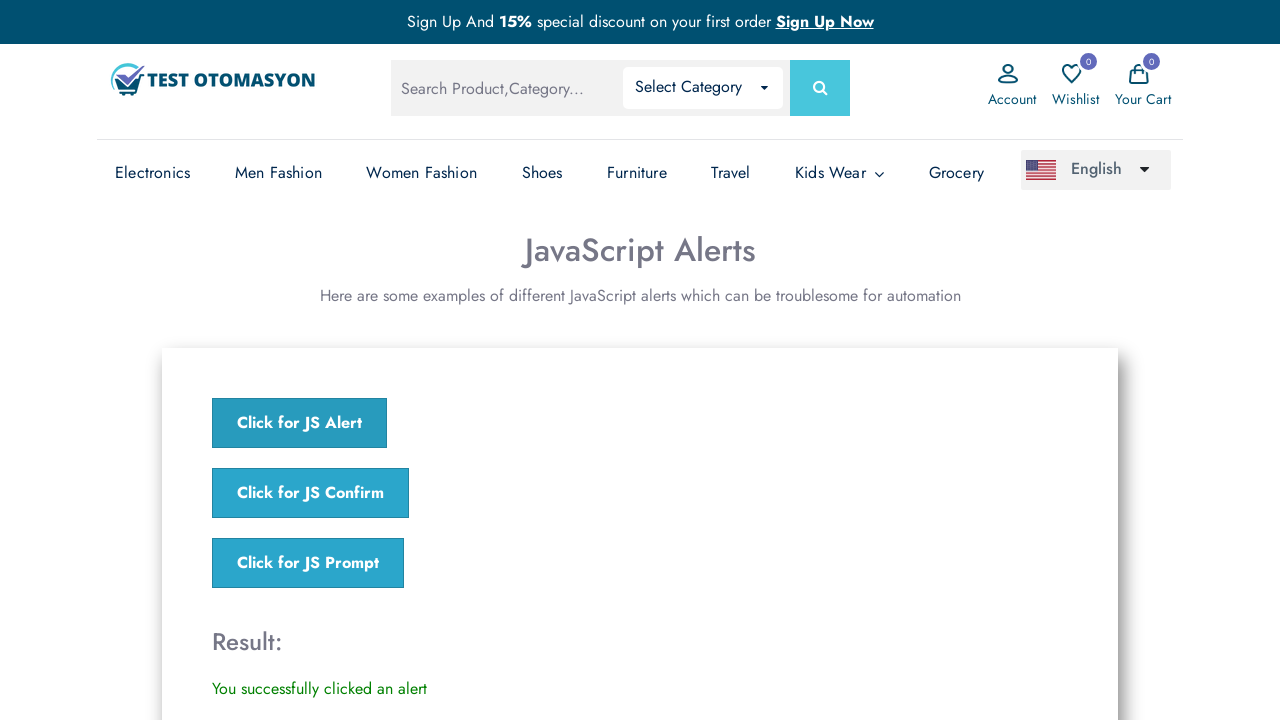

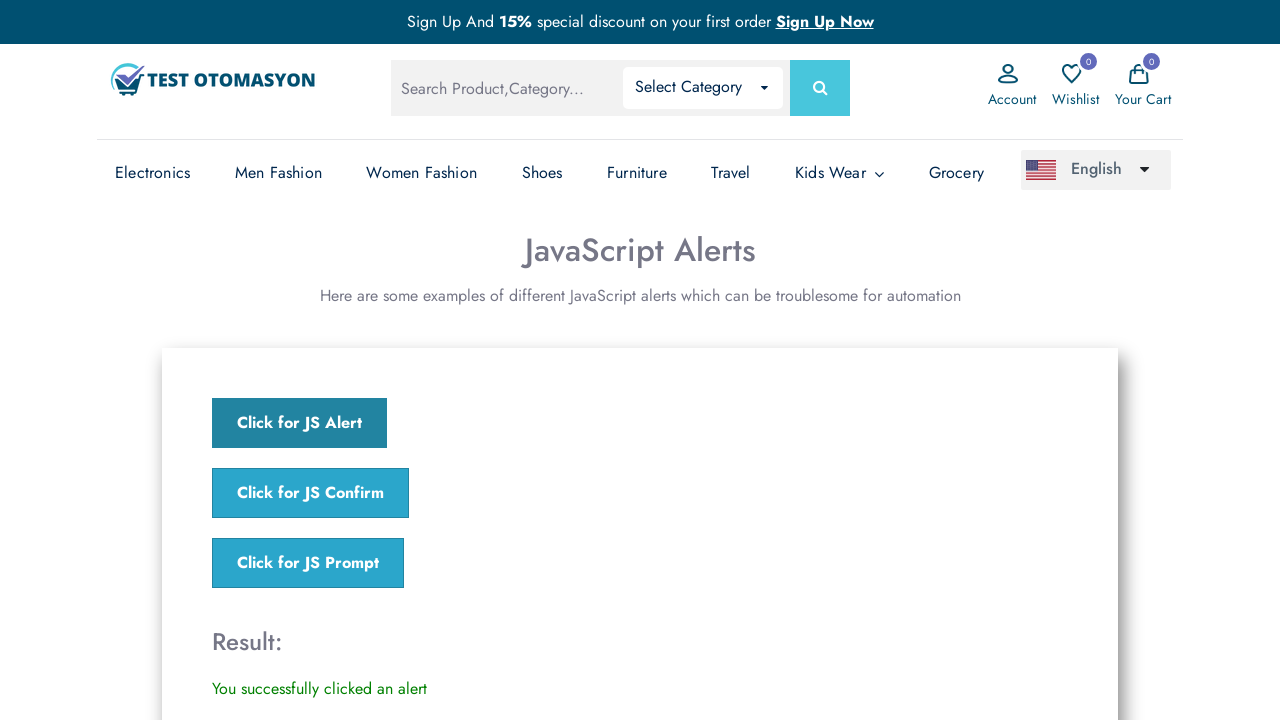